Tests adding multiple elements on the Herokuapp add/remove elements page by clicking Add Element three times

Starting URL: https://the-internet.herokuapp.com/

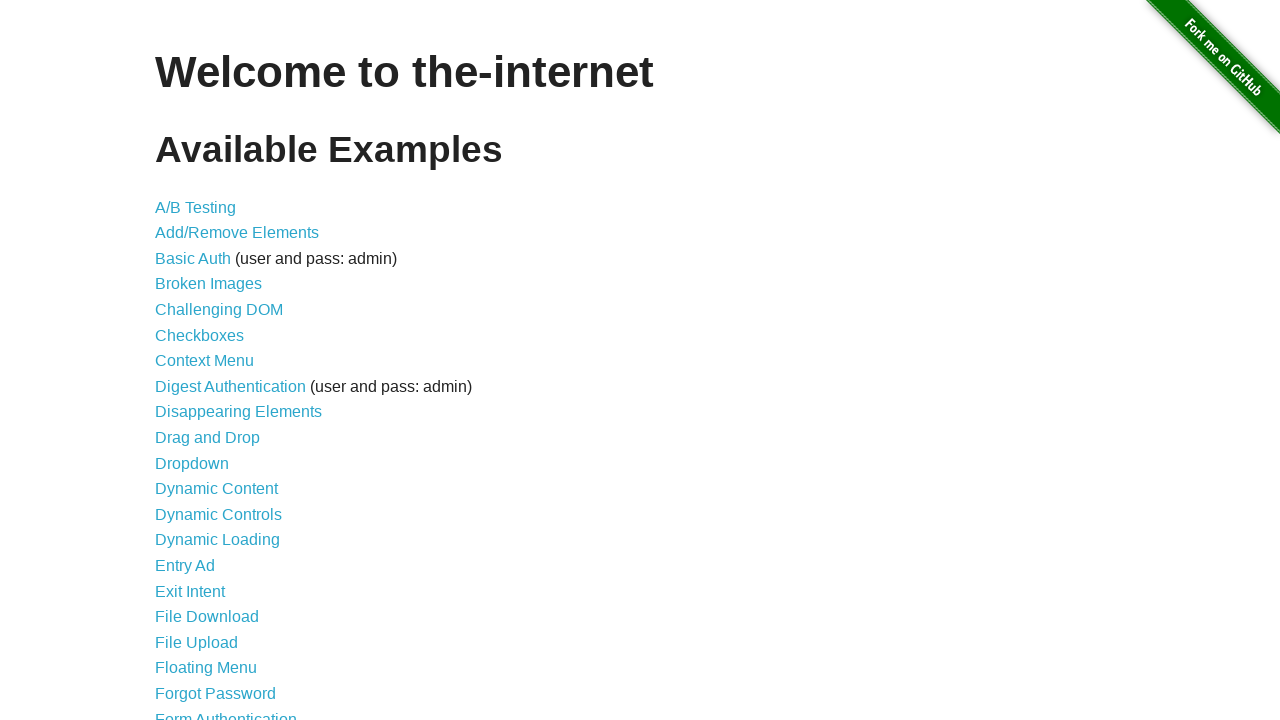

Clicked on Add/Remove Elements link at (237, 233) on a[href='/add_remove_elements/']
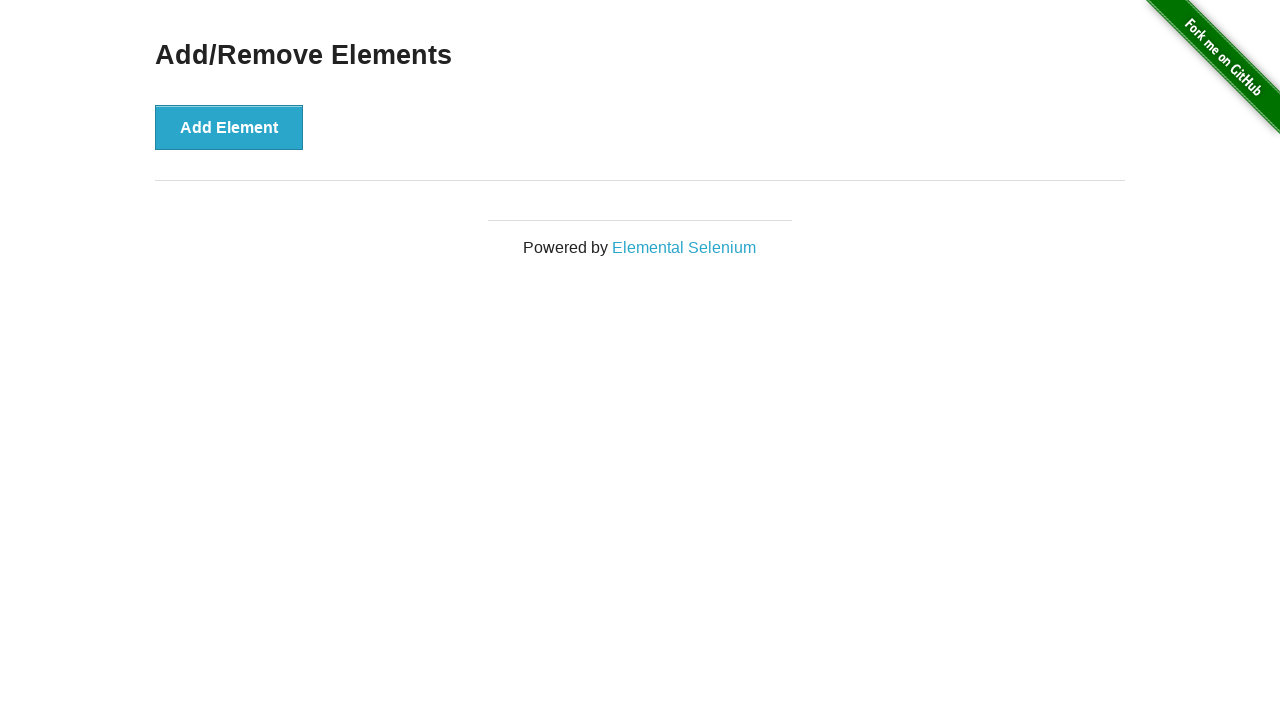

Clicked Add Element button (1st time) at (229, 127) on button[onclick='addElement()']
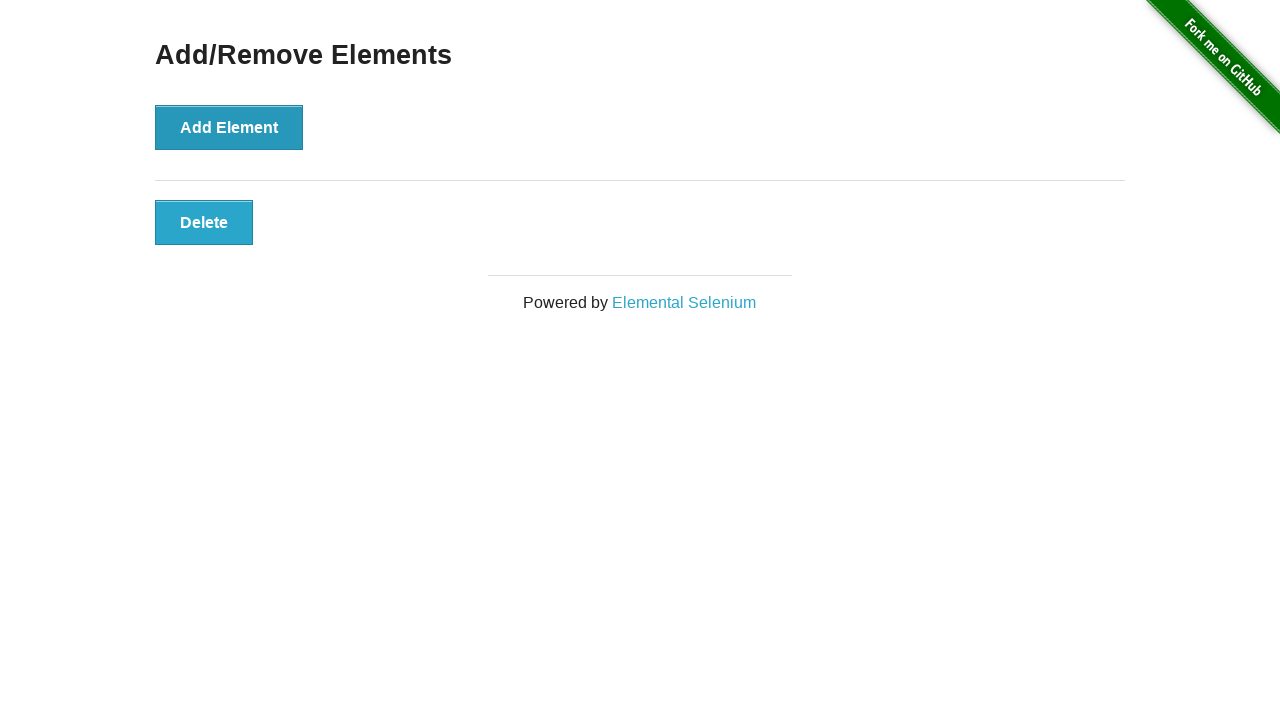

Clicked Add Element button (2nd time) at (229, 127) on button[onclick='addElement()']
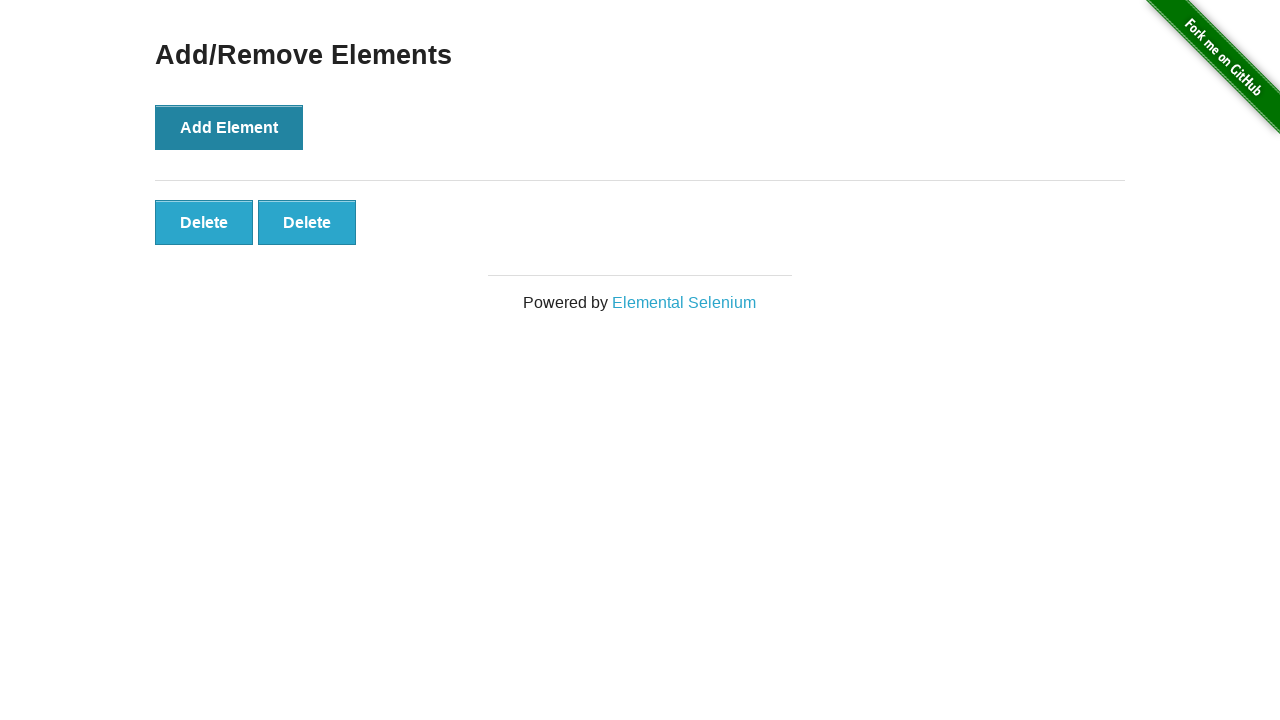

Clicked Add Element button (3rd time) at (229, 127) on button[onclick='addElement()']
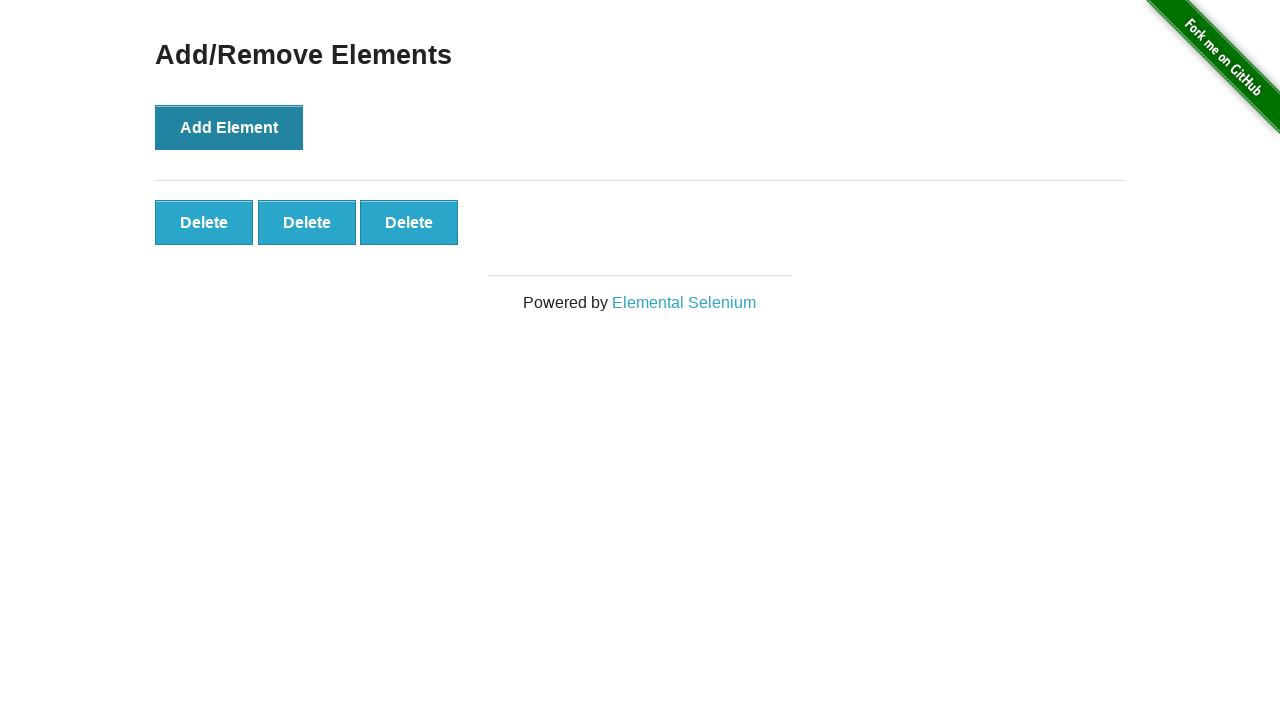

Verified that three elements were added successfully
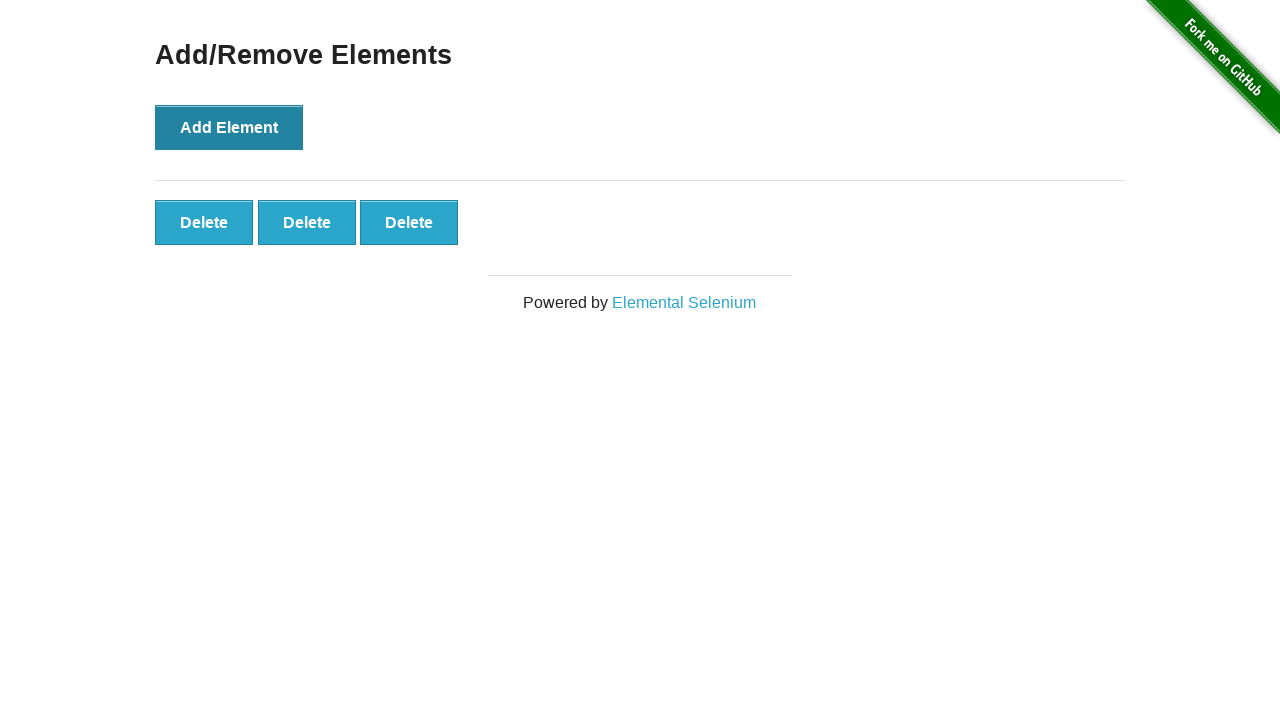

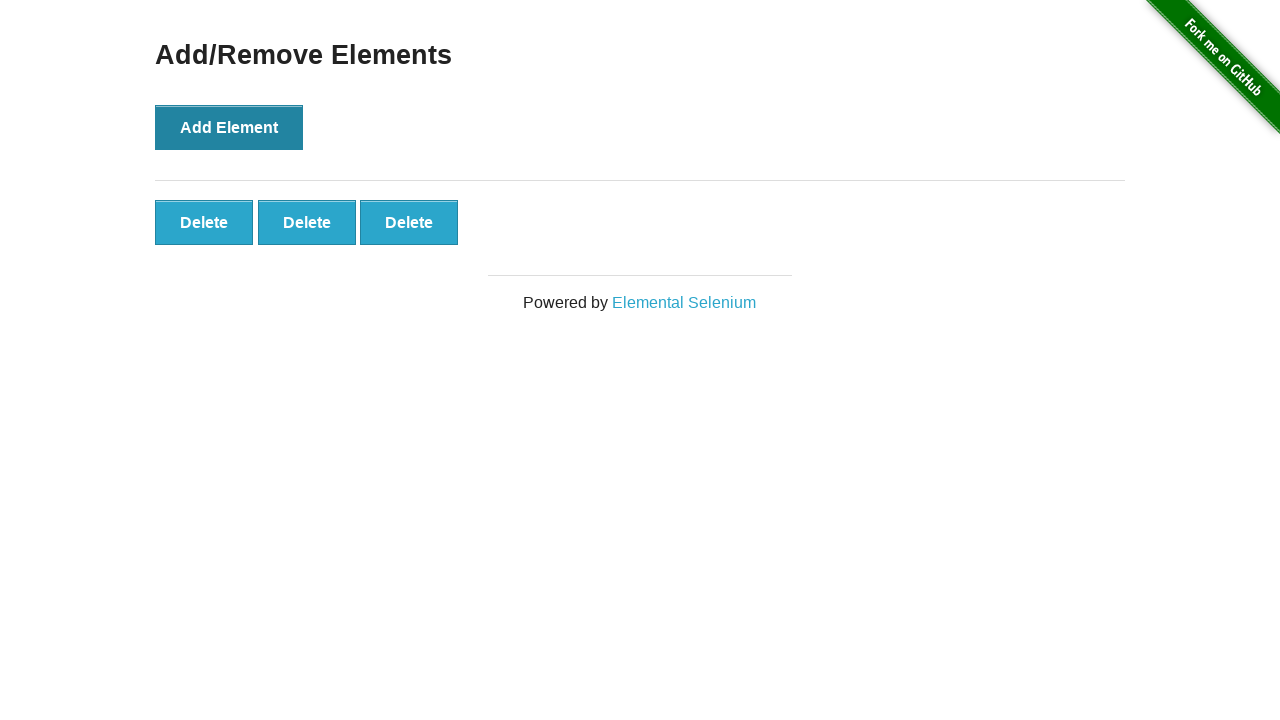